Tests alert popup handling by clicking a button to trigger an alert and then accepting it

Starting URL: https://demoqa.com/alerts

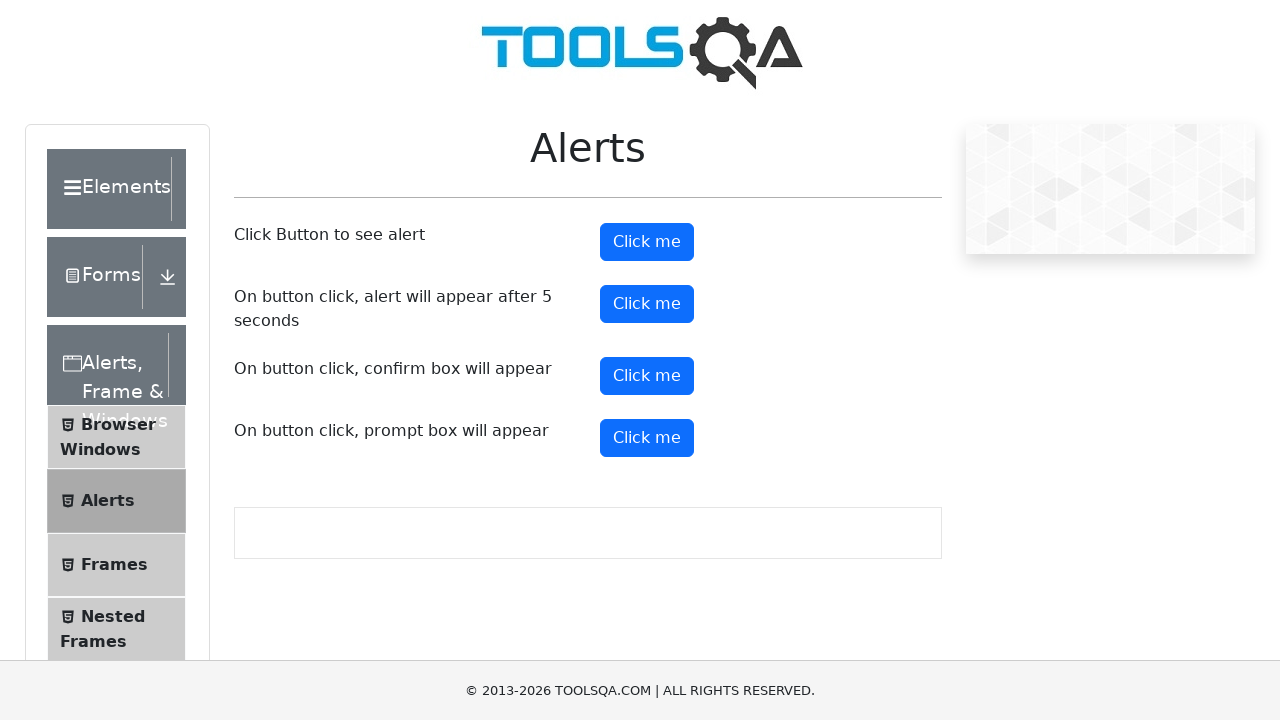

Clicked alert button to trigger popup at (647, 242) on #alertButton
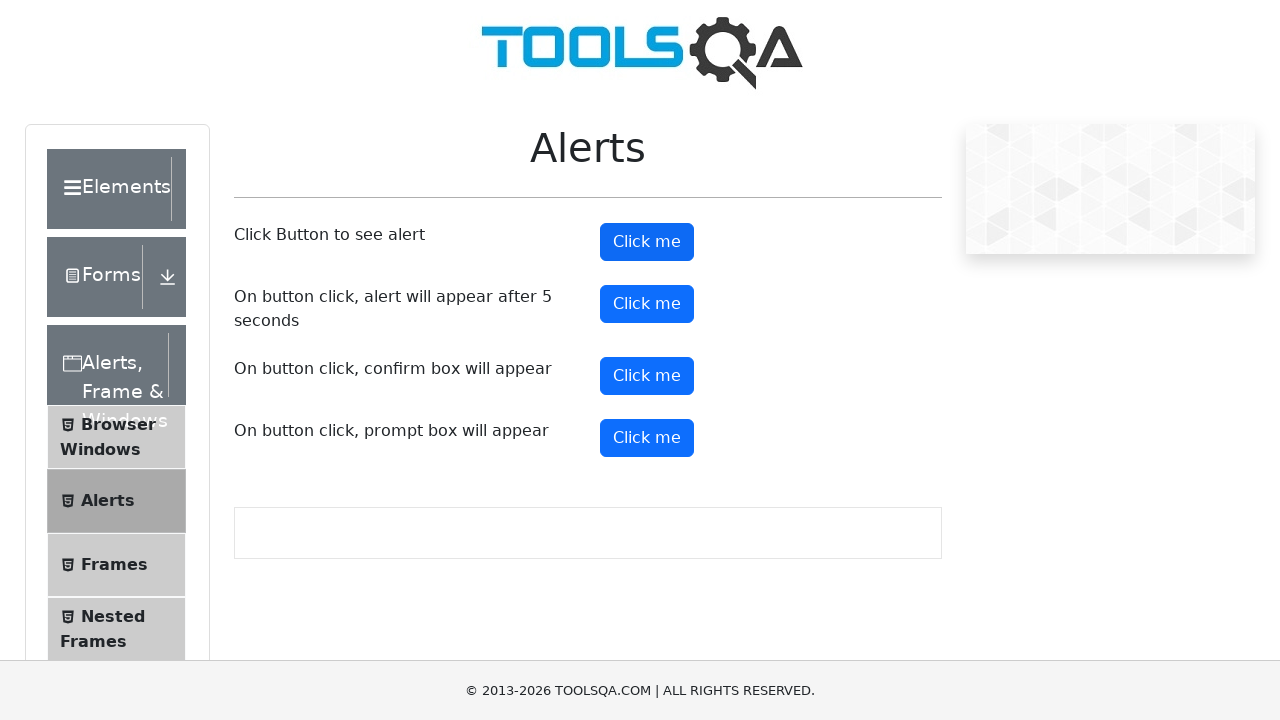

Set up dialog handler to accept alert
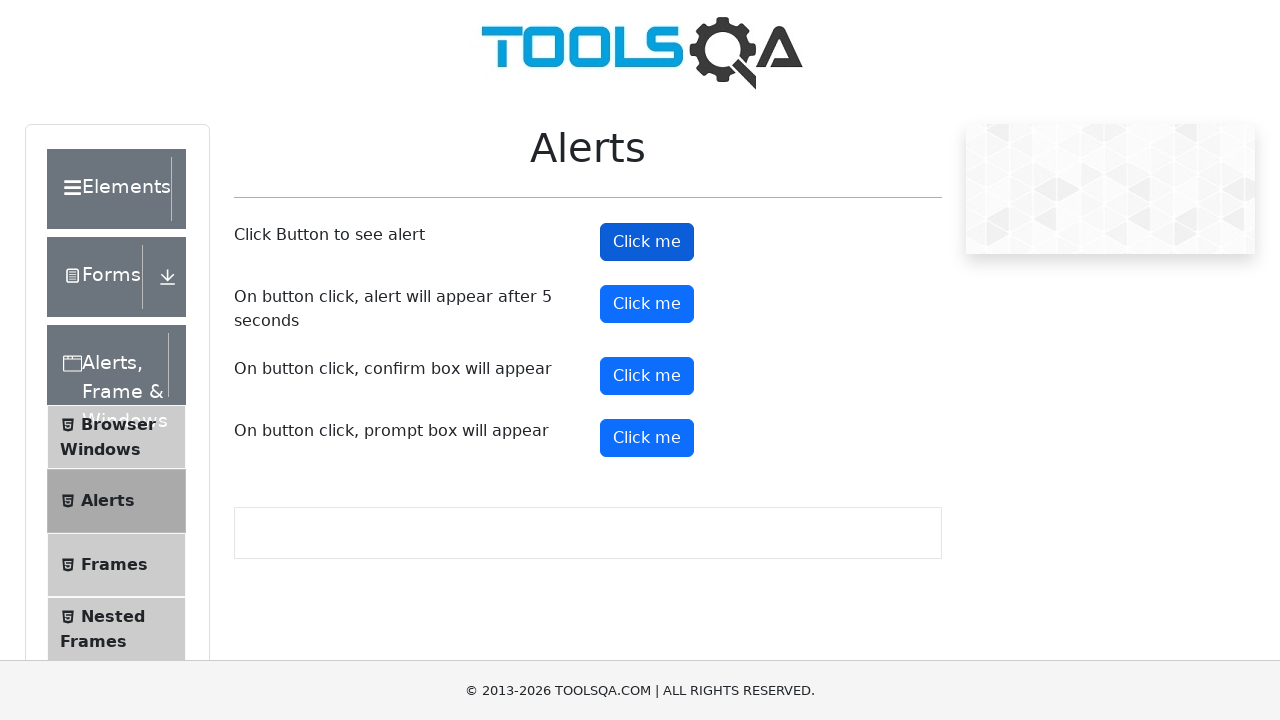

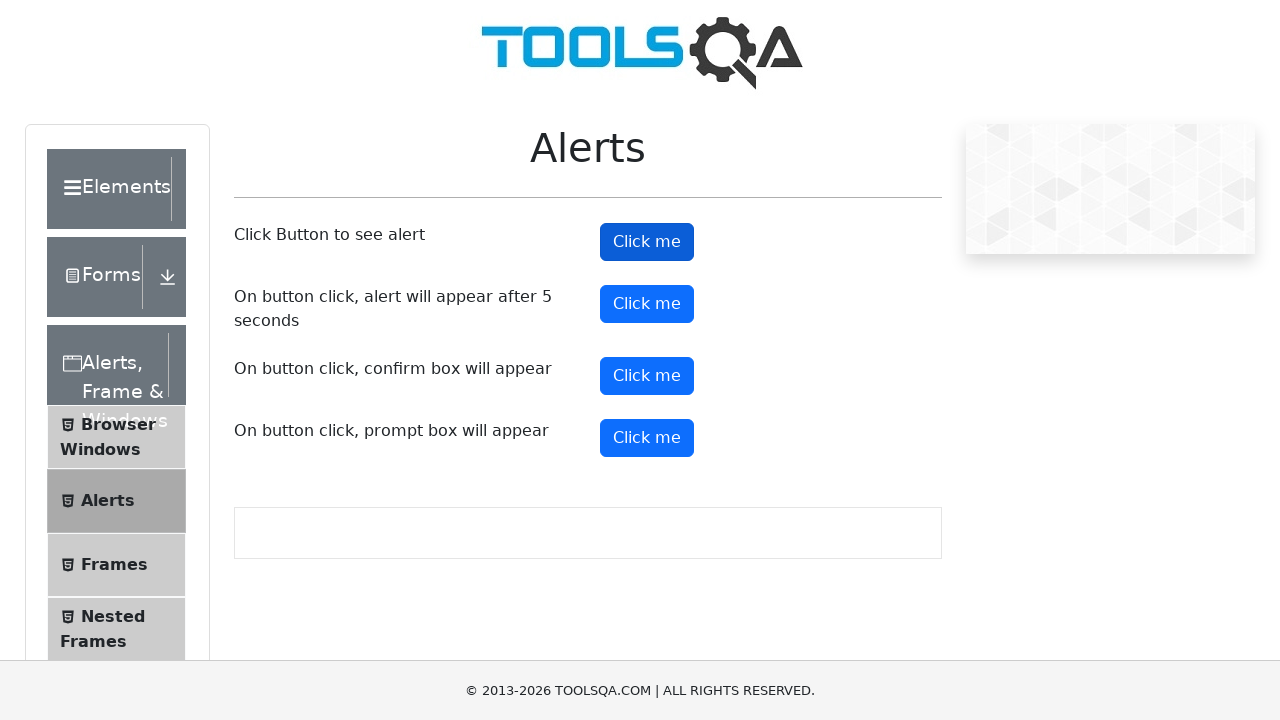